Tests that a saved change to an employee name persists when switching between employees

Starting URL: https://devmountain-qa.github.io/employee-manager/1.2_Version/index.html

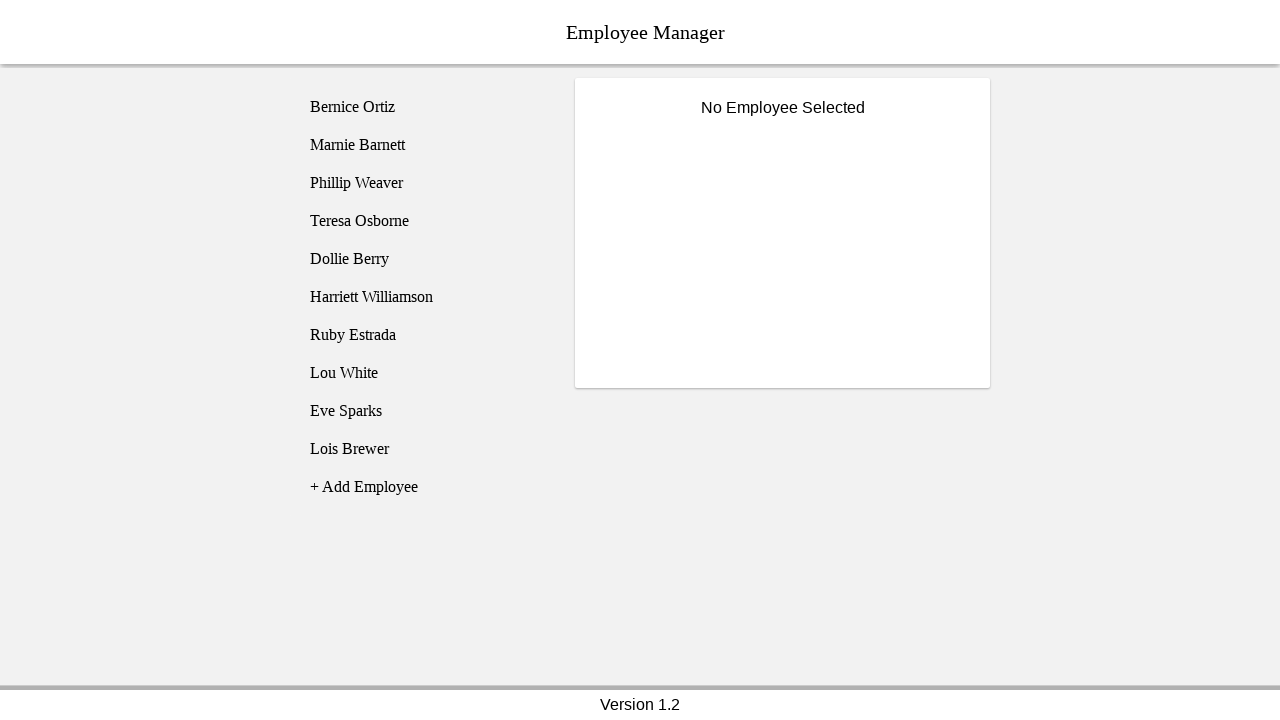

Clicked on Bernice Ortiz employee at (425, 107) on [name='employee1']
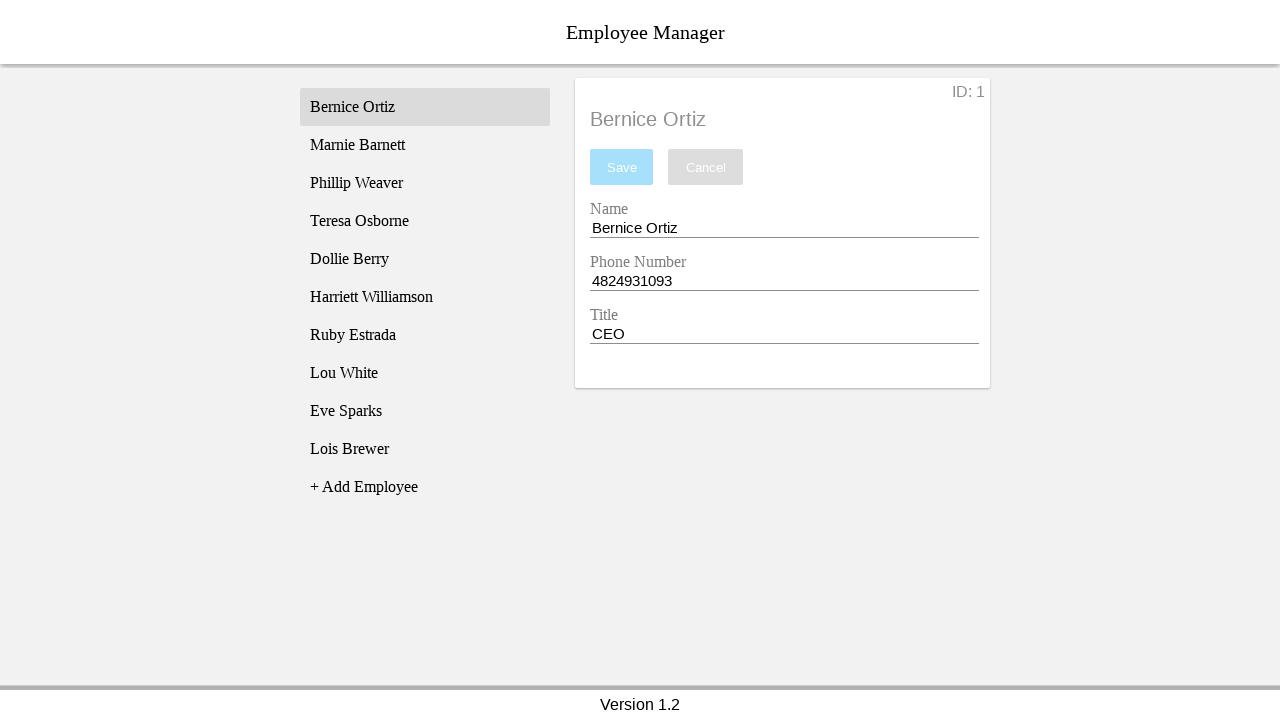

Name input field became visible
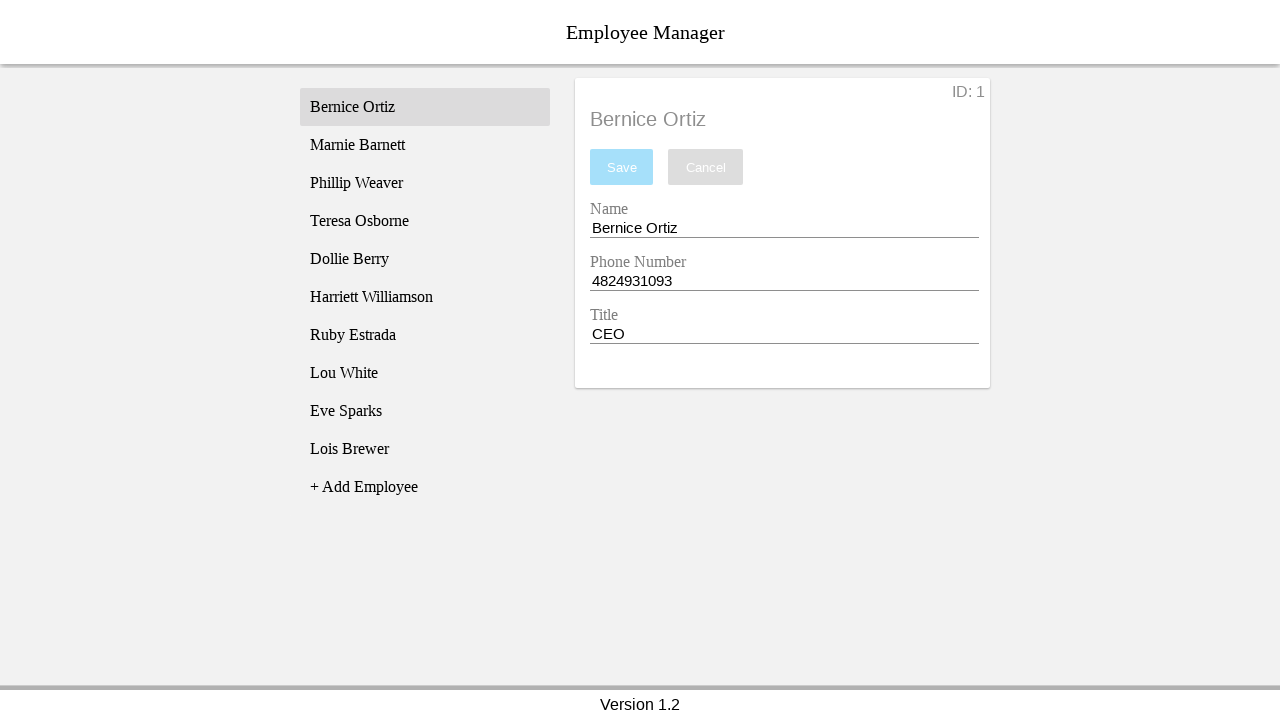

Filled name field with 'Test Name' on [name='nameEntry']
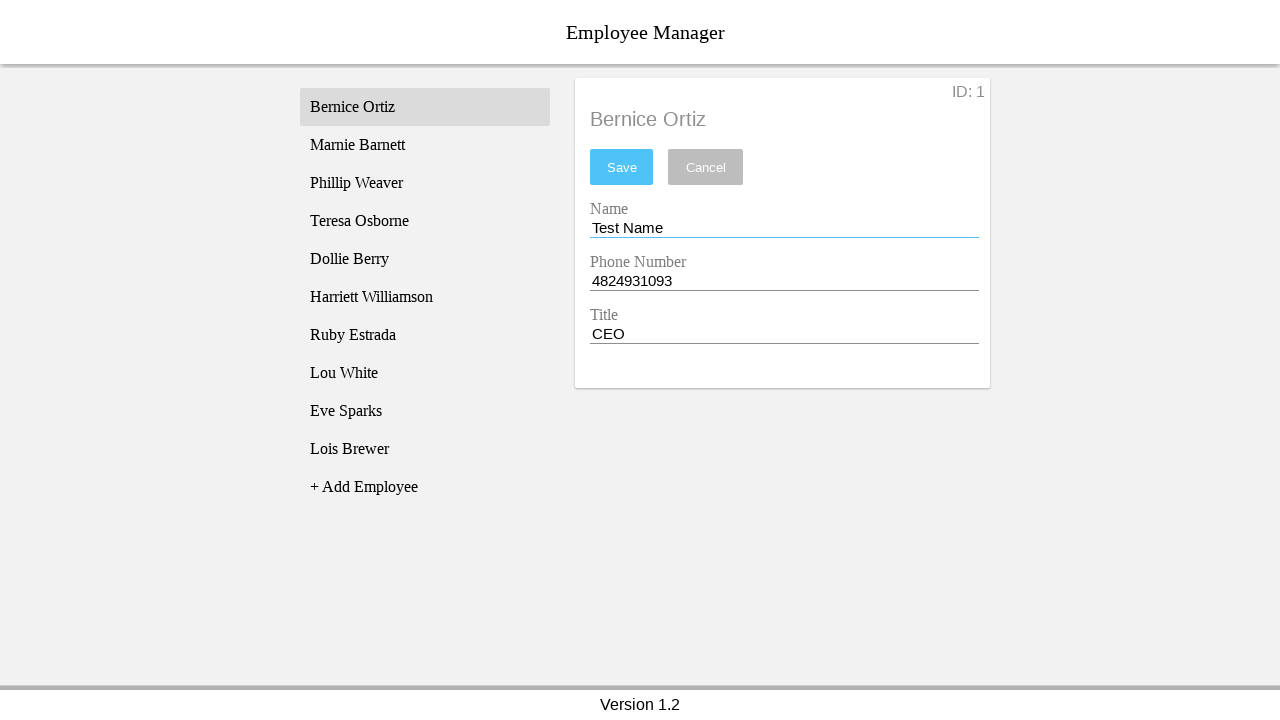

Clicked save button to persist the name change at (622, 167) on #saveBtn
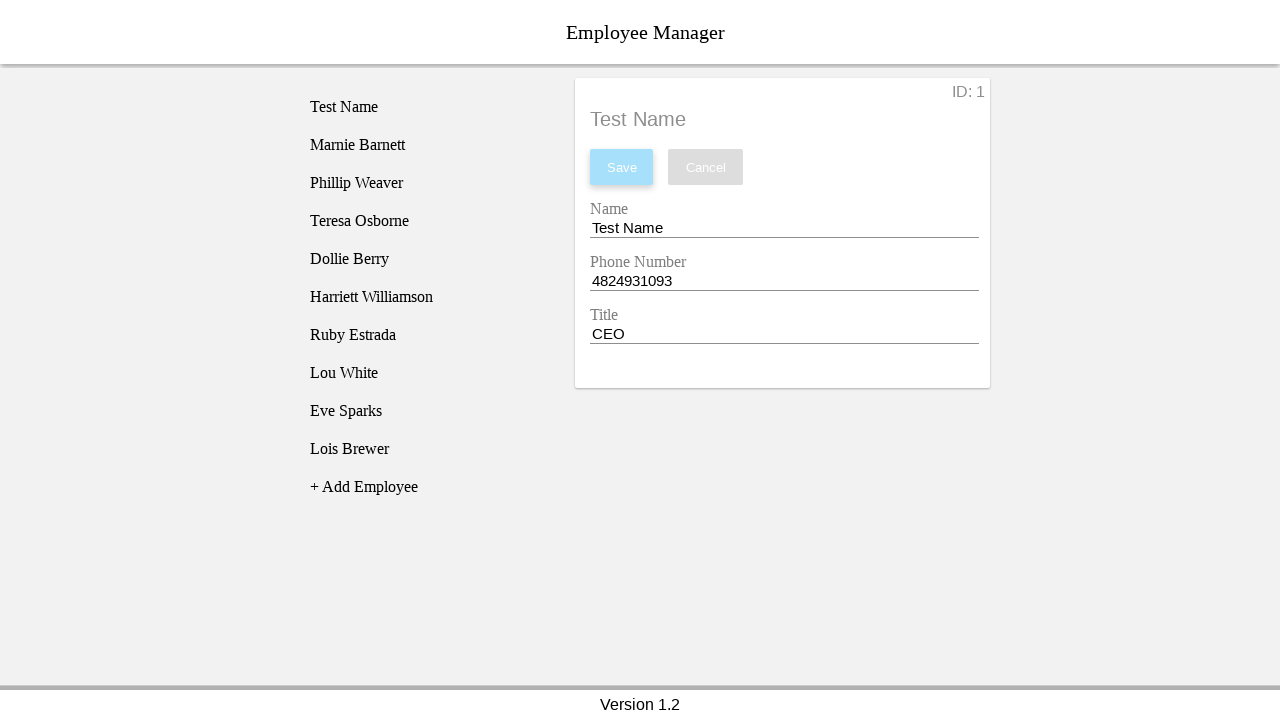

Clicked on Phillip Weaver employee to switch employees at (425, 183) on [name='employee3']
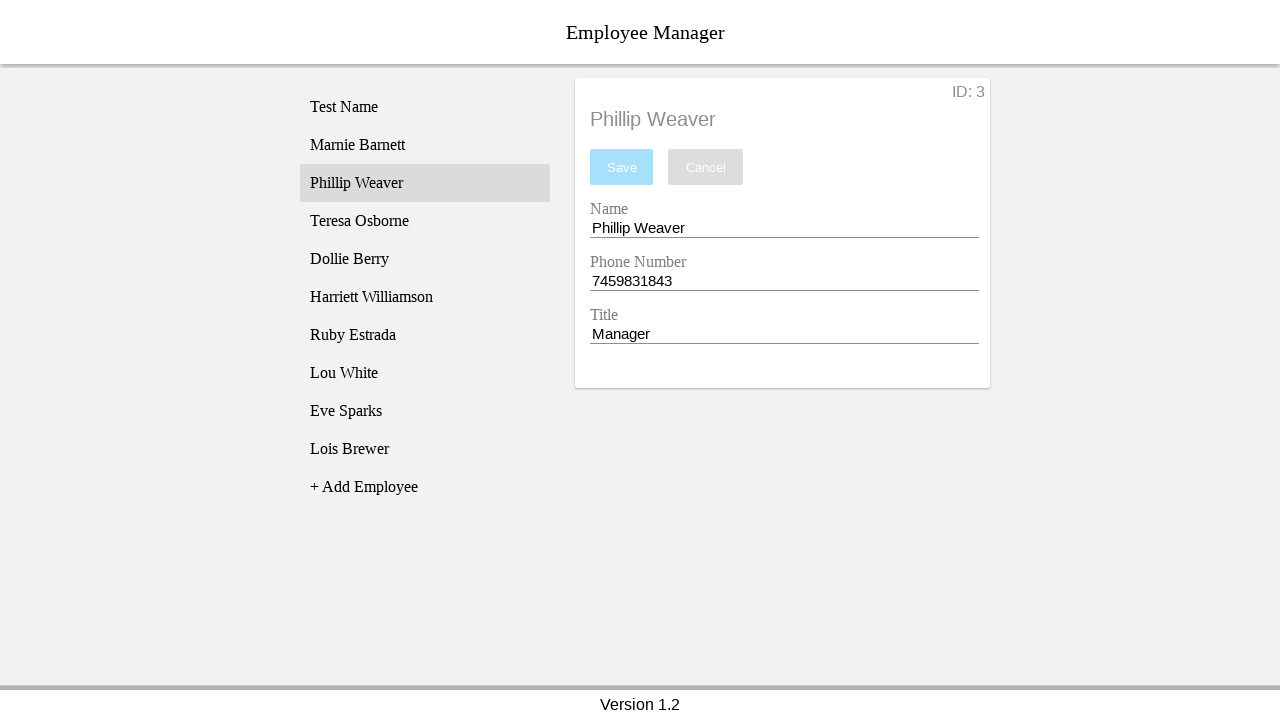

Phillip Weaver employee details loaded
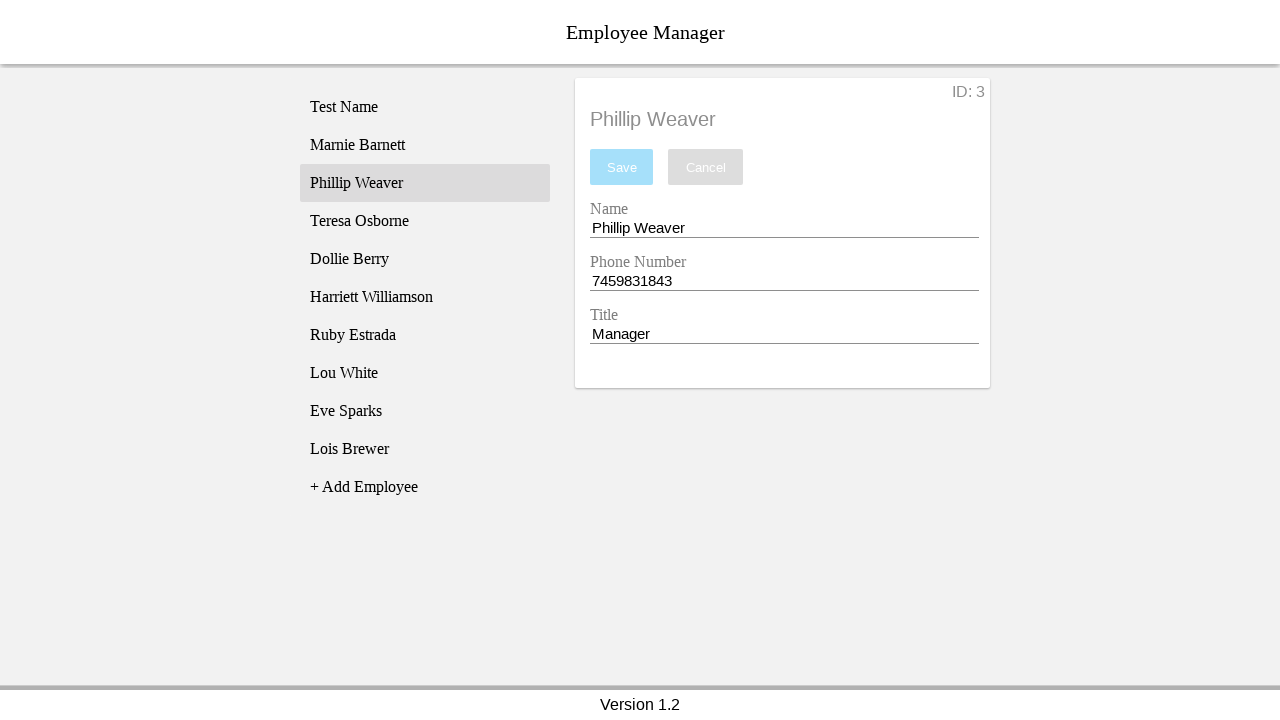

Clicked back on Bernice Ortiz to verify the saved change at (425, 107) on [name='employee1']
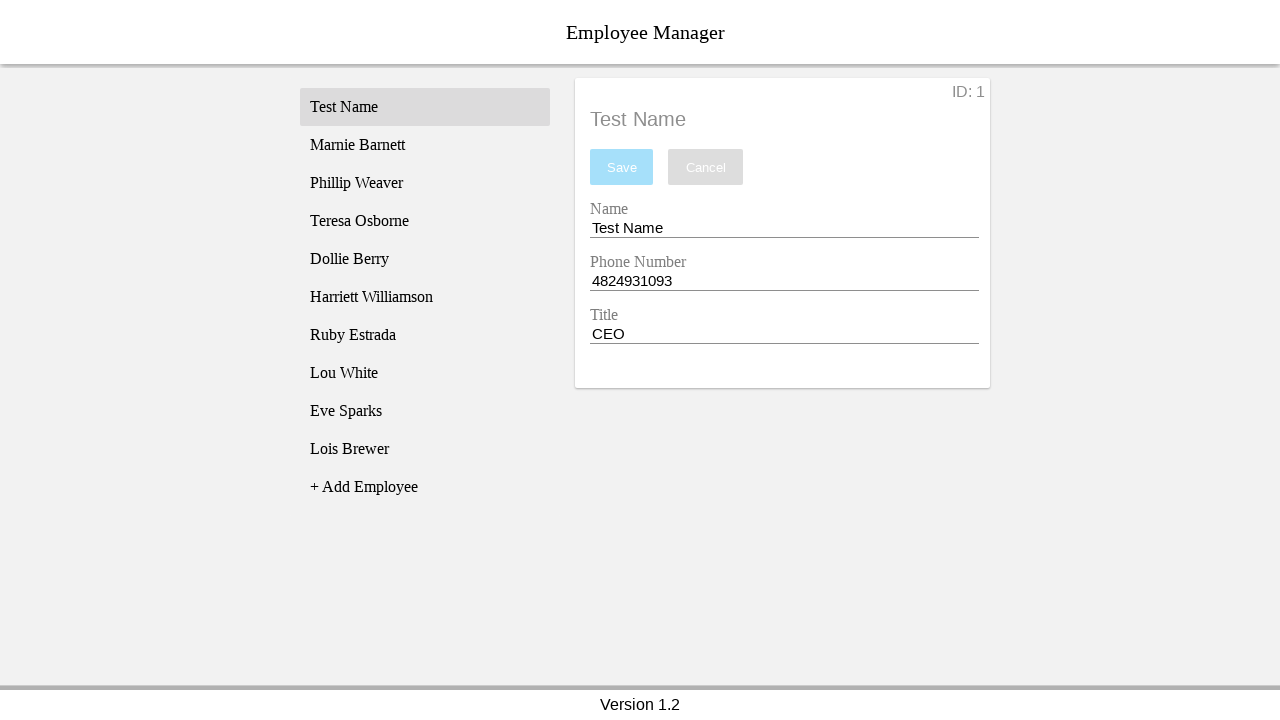

Verified that the name field contains 'Test Name' - saved change persisted
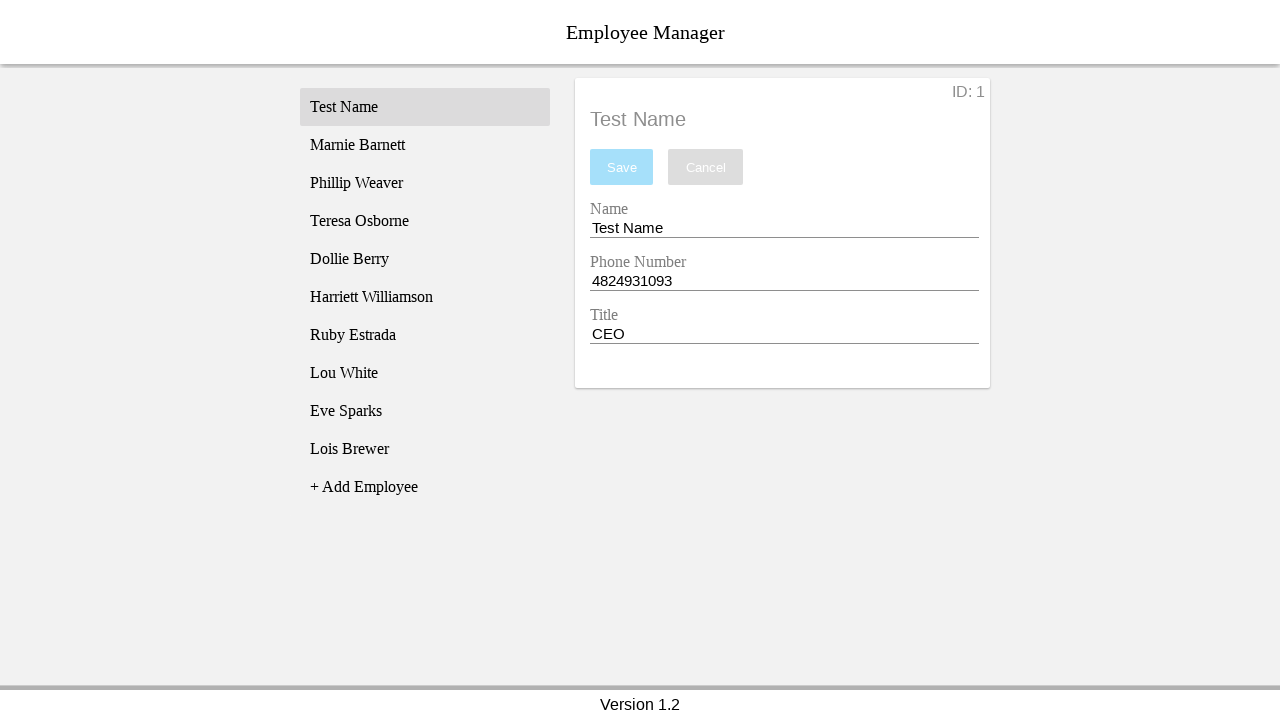

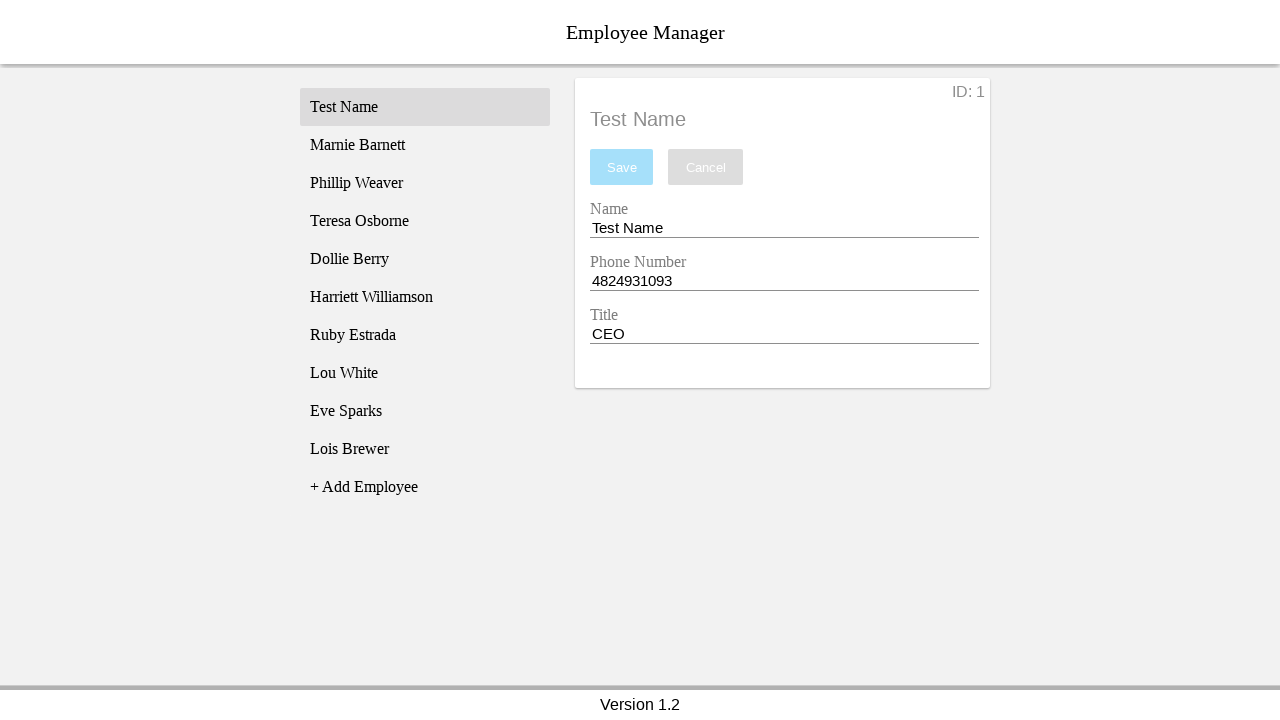